Tests dynamic loading with a 10-second wait (more than required), clicking start button and verifying text appears

Starting URL: https://automationfc.github.io/dynamic-loading/

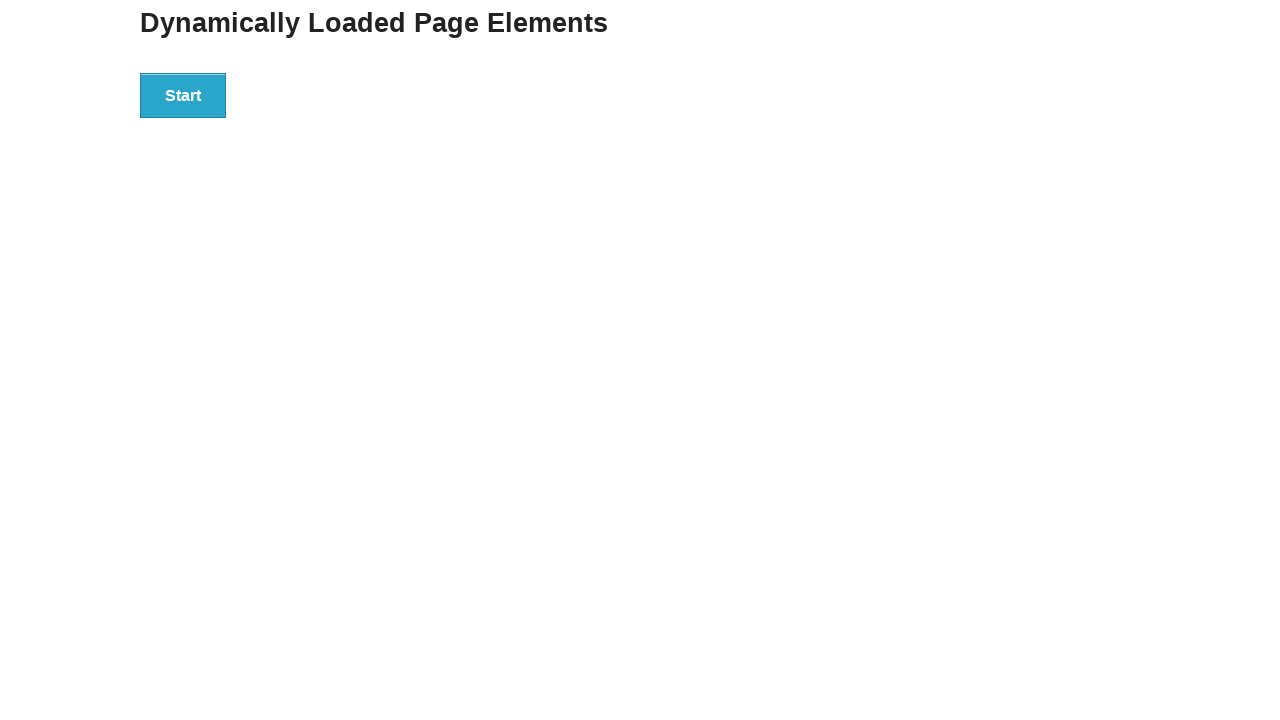

Clicked start button to trigger dynamic loading at (183, 95) on div#start>button
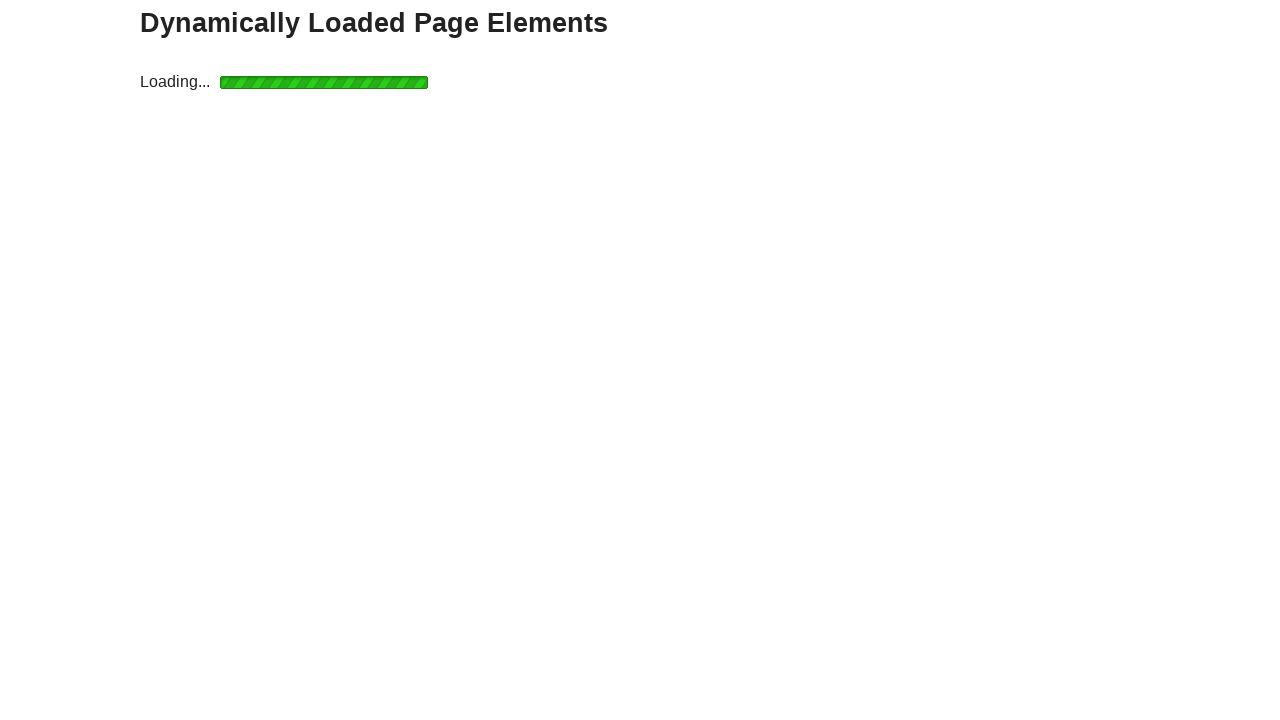

Waited 10 seconds for dynamic content to load (more than required 5 seconds)
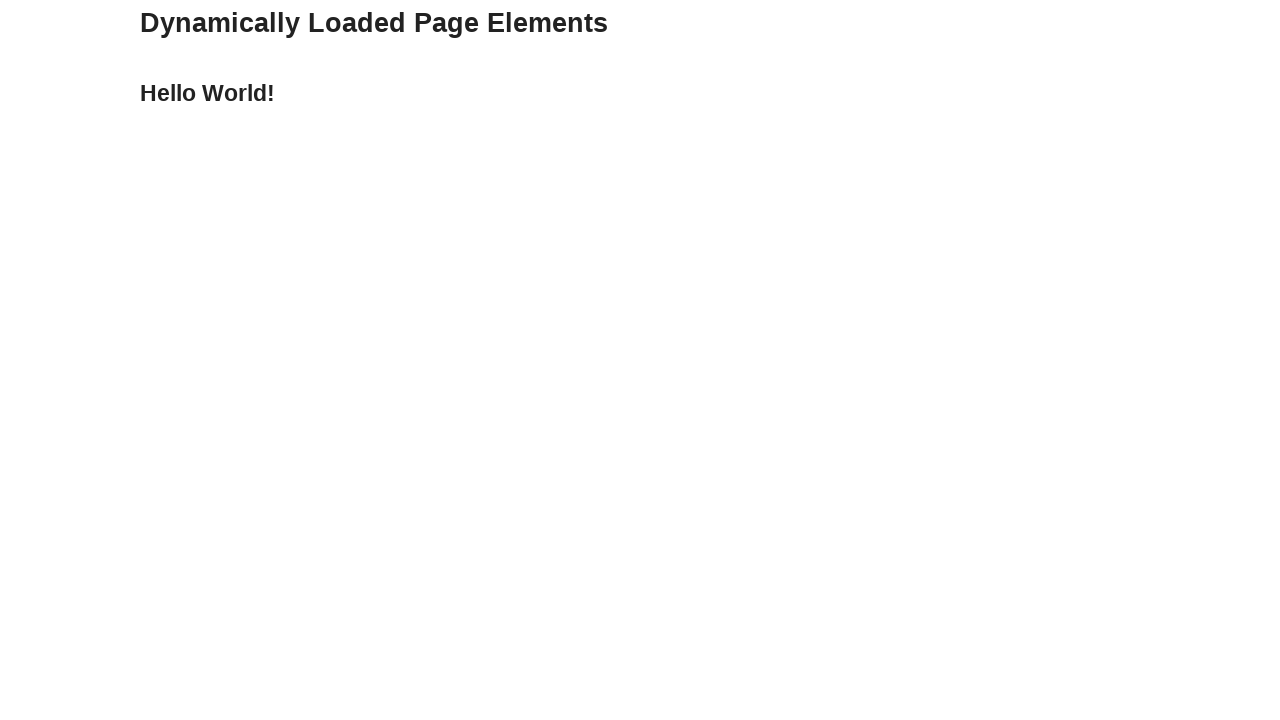

Verified that 'Hello World!' text appeared in finish element
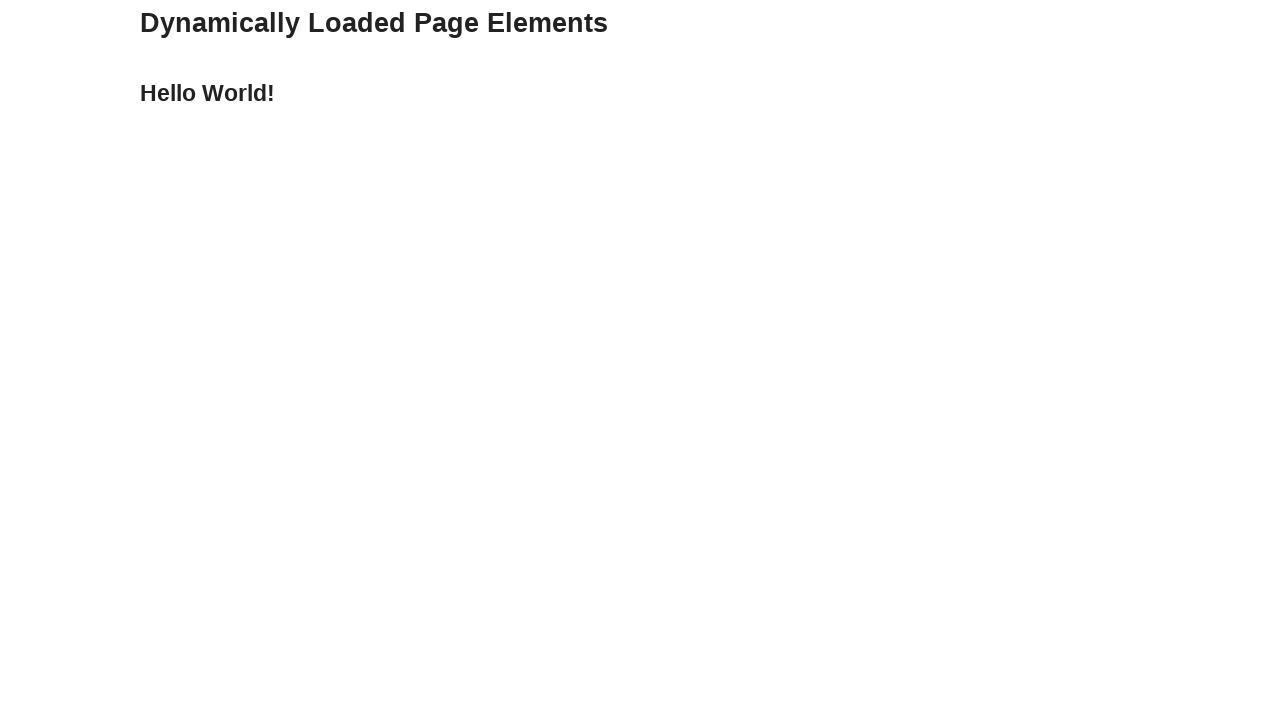

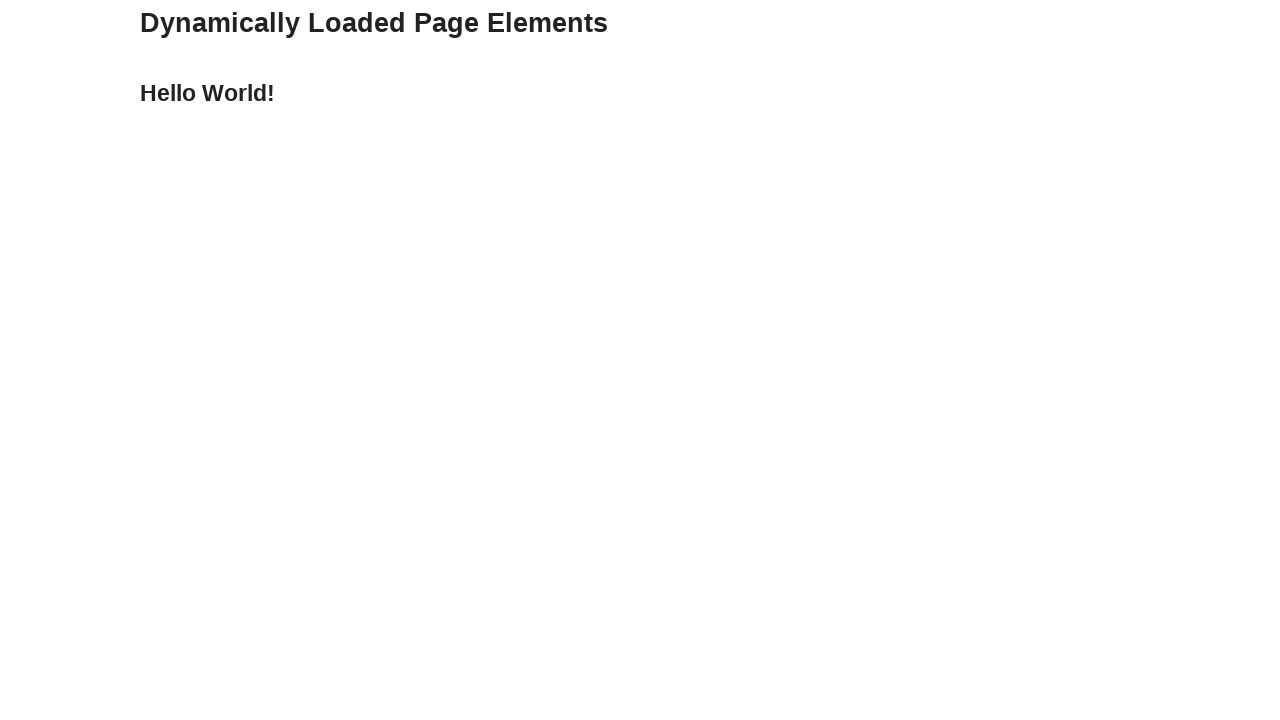